Tests dynamic control functionality by verifying a textbox is initially disabled, clicking enable button, and verifying it becomes enabled with confirmation message

Starting URL: https://the-internet.herokuapp.com/dynamic_controls

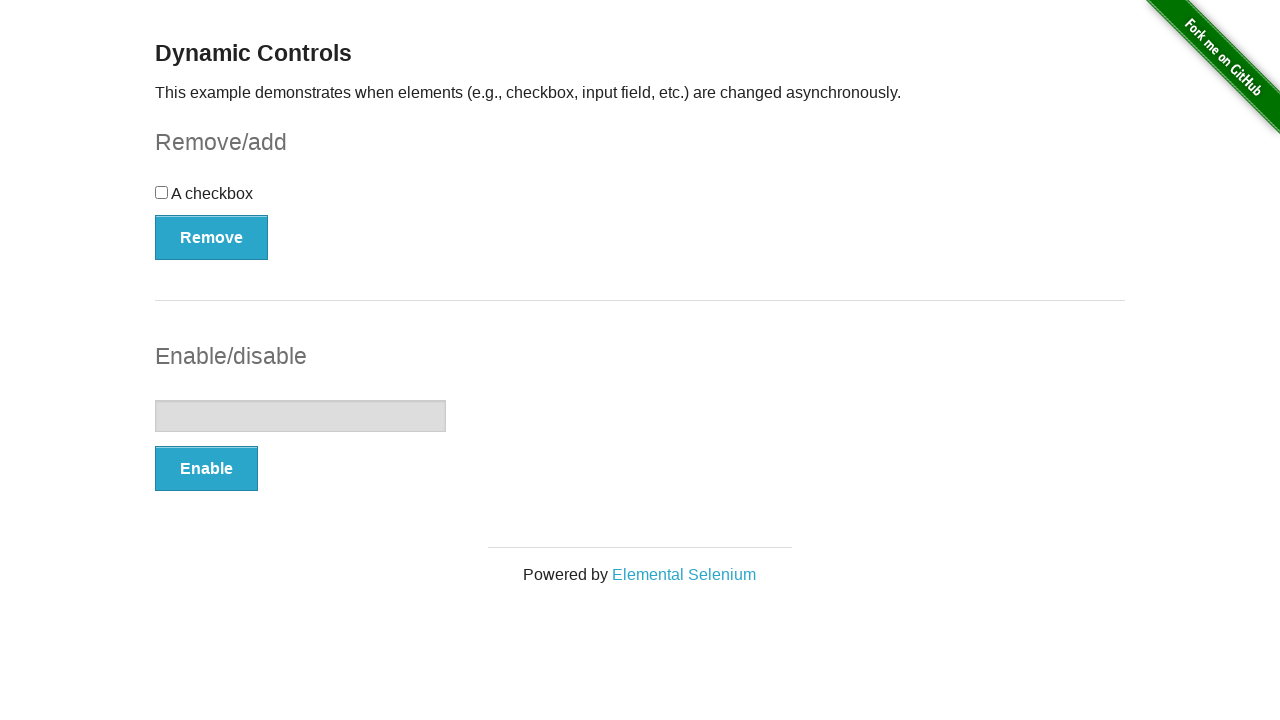

Located textbox element
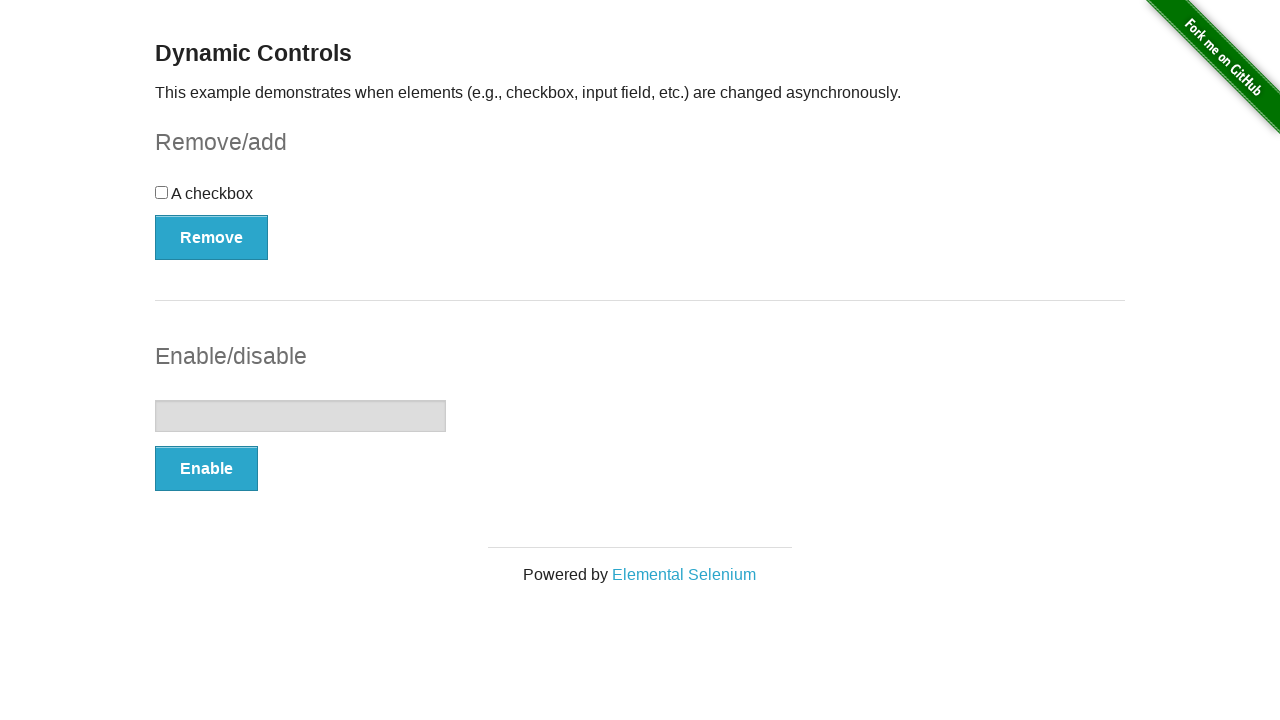

Verified textbox is initially disabled
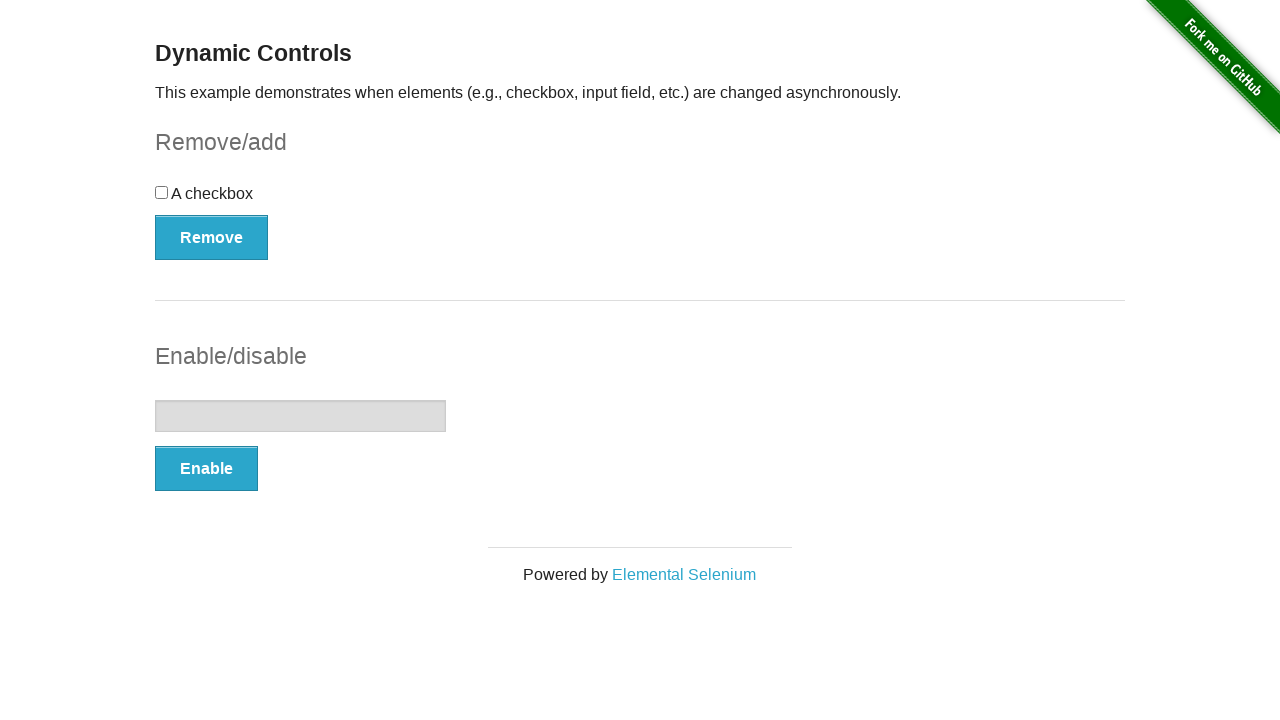

Located enable button
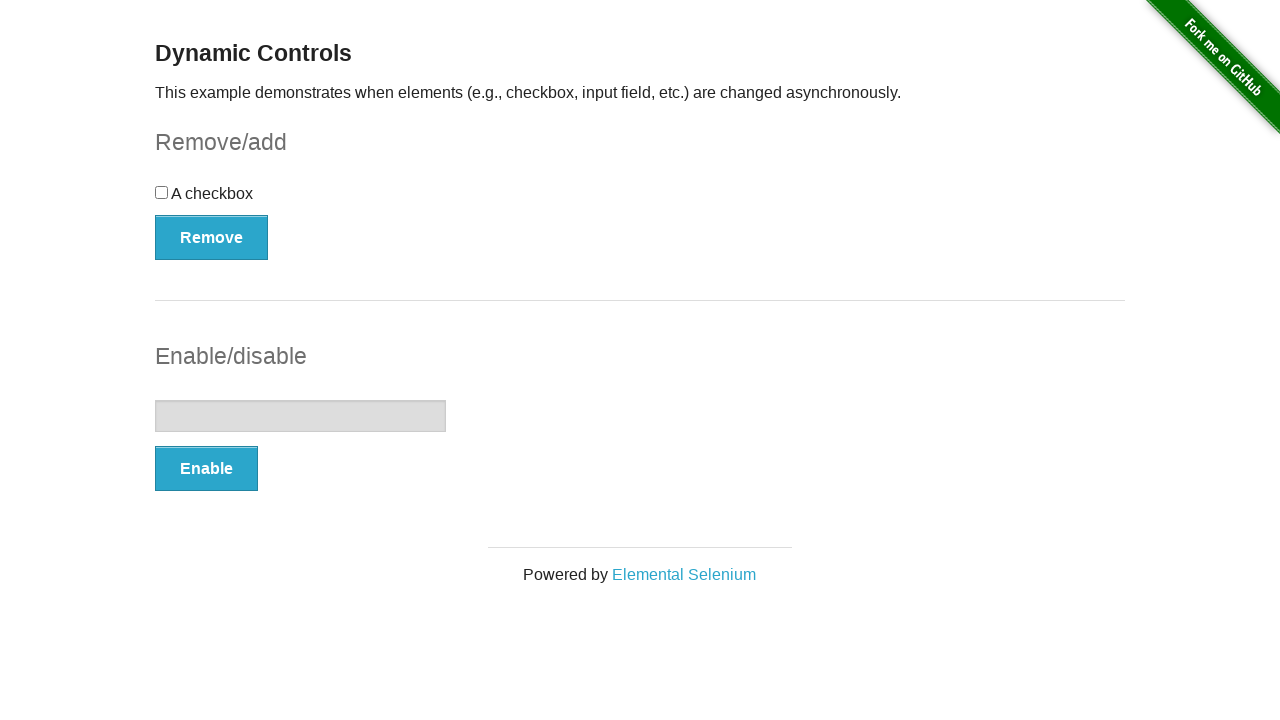

Clicked enable button at (206, 469) on xpath=(//button[@type='button'])[2]
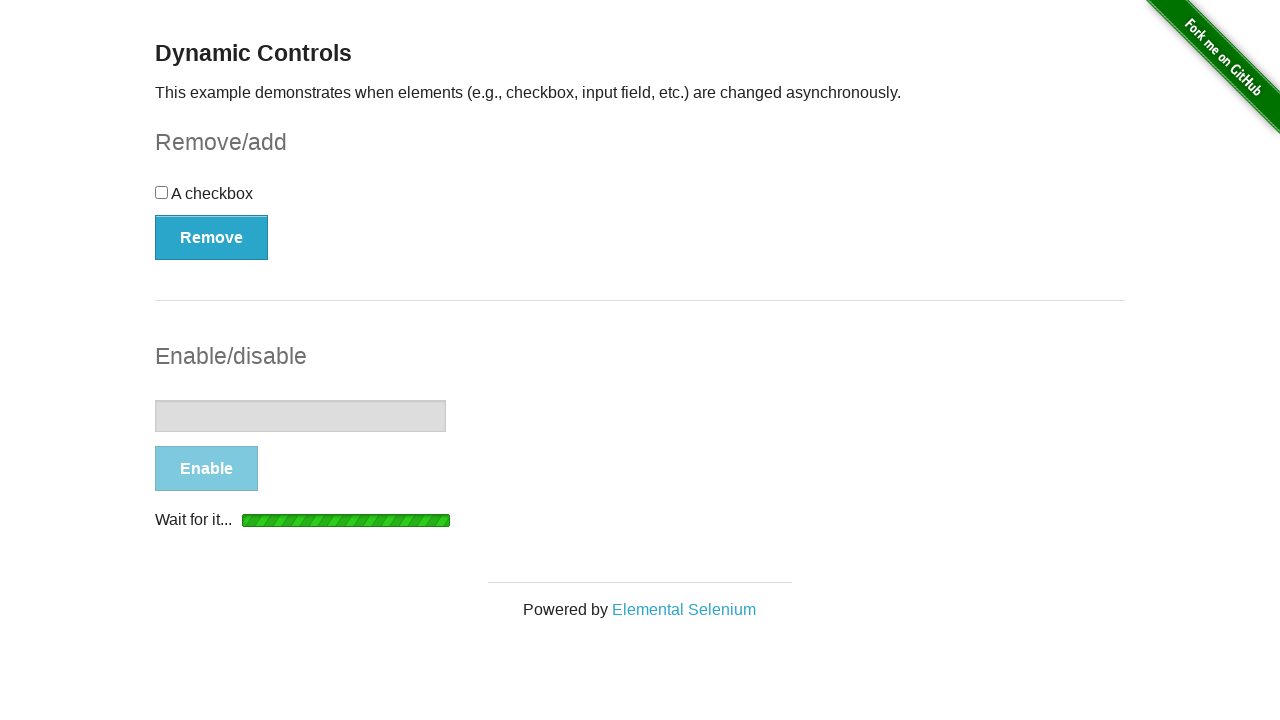

Waited for textbox to become enabled
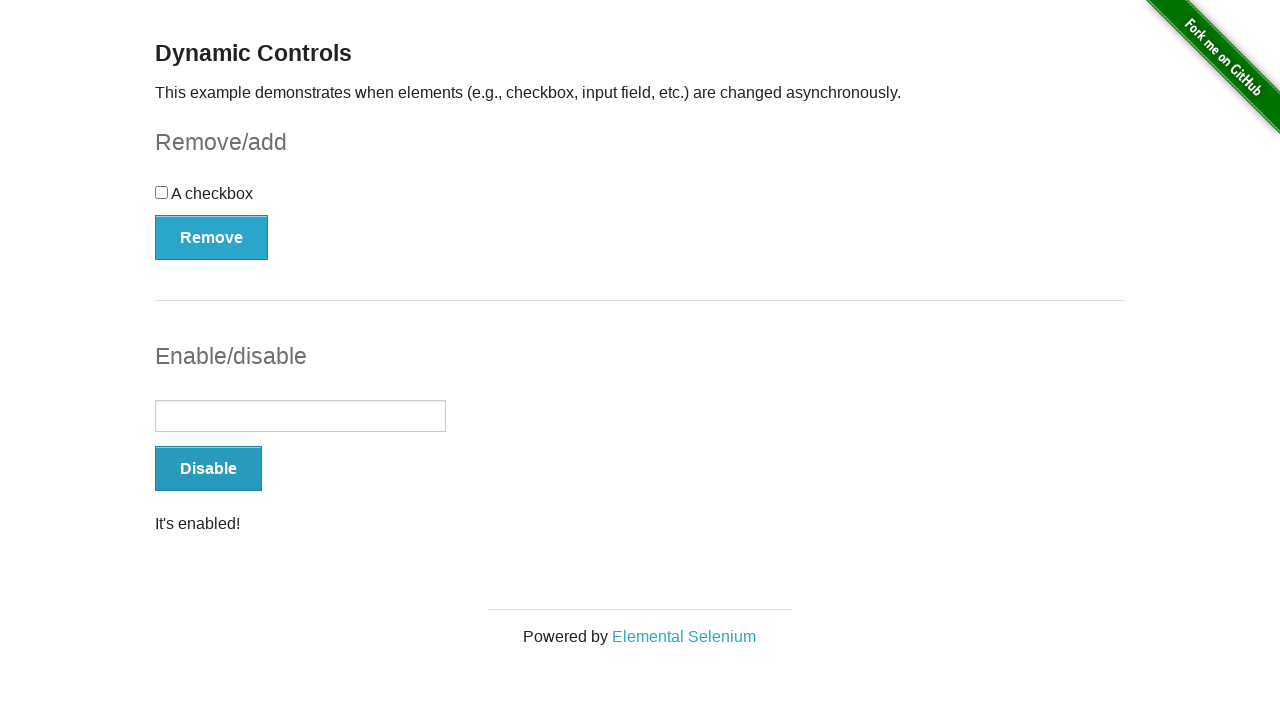

Verified textbox is now enabled
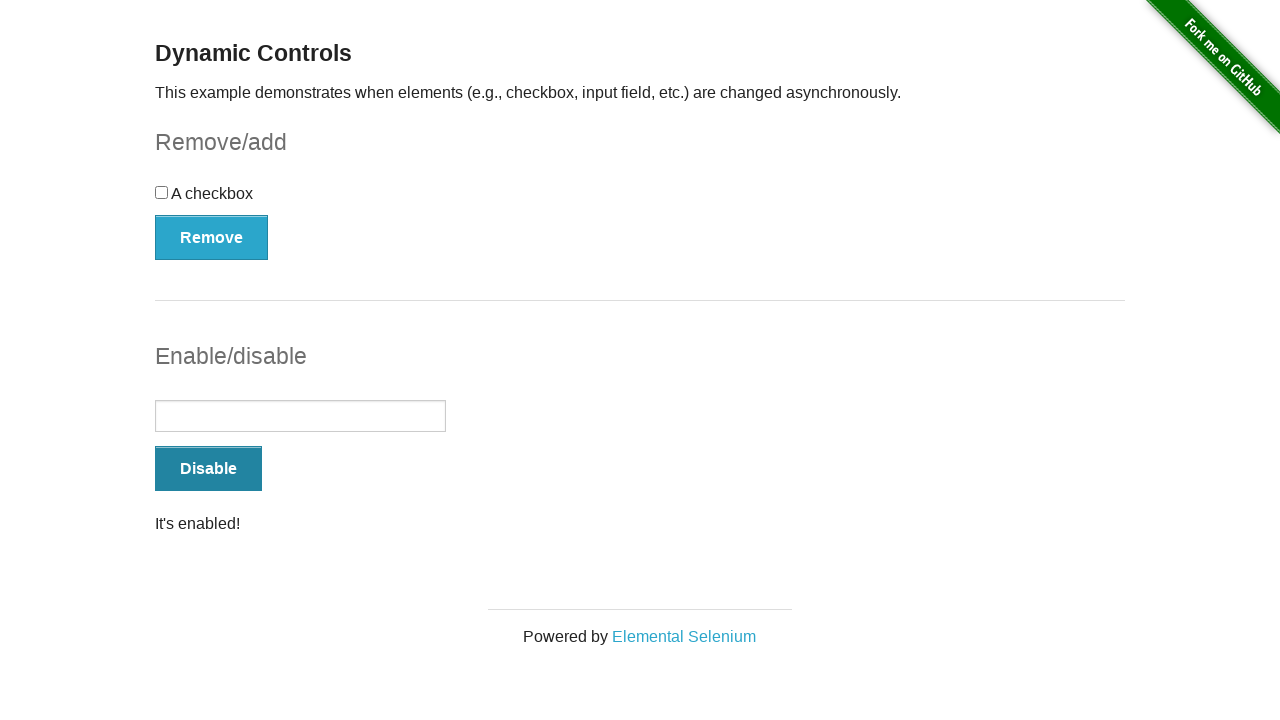

Located confirmation message element
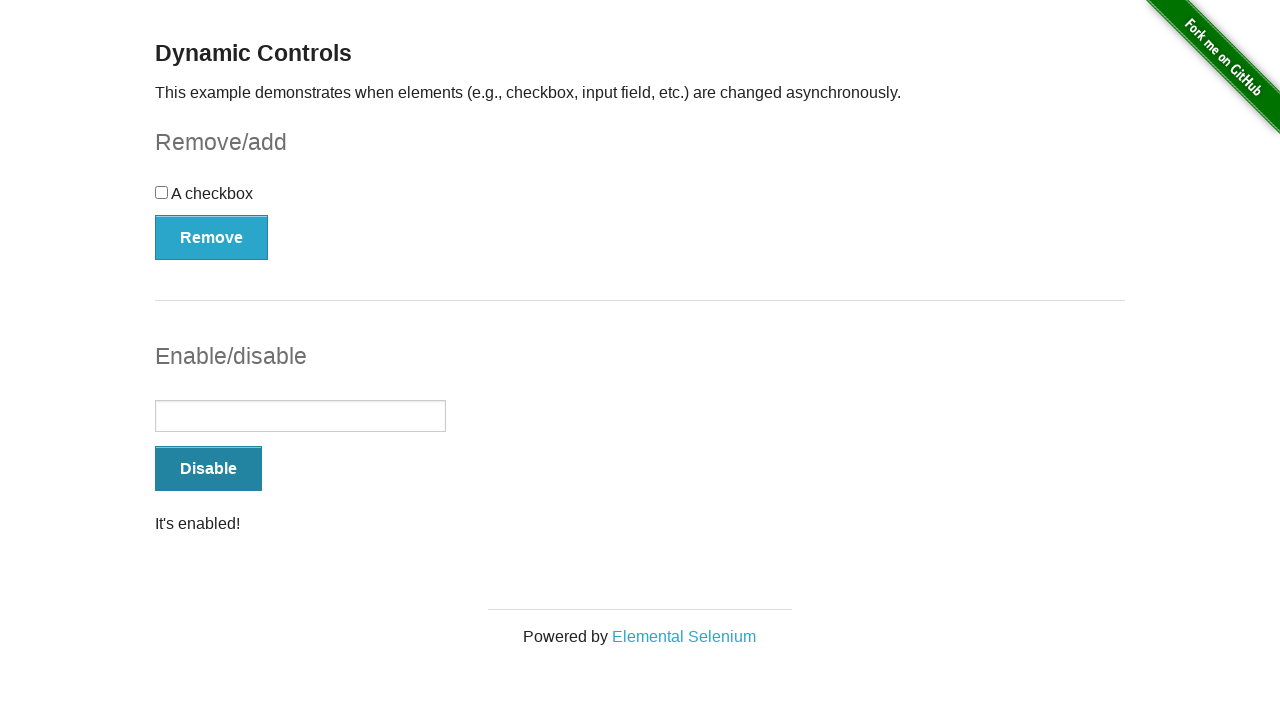

Verified 'It's enabled!' confirmation message is visible
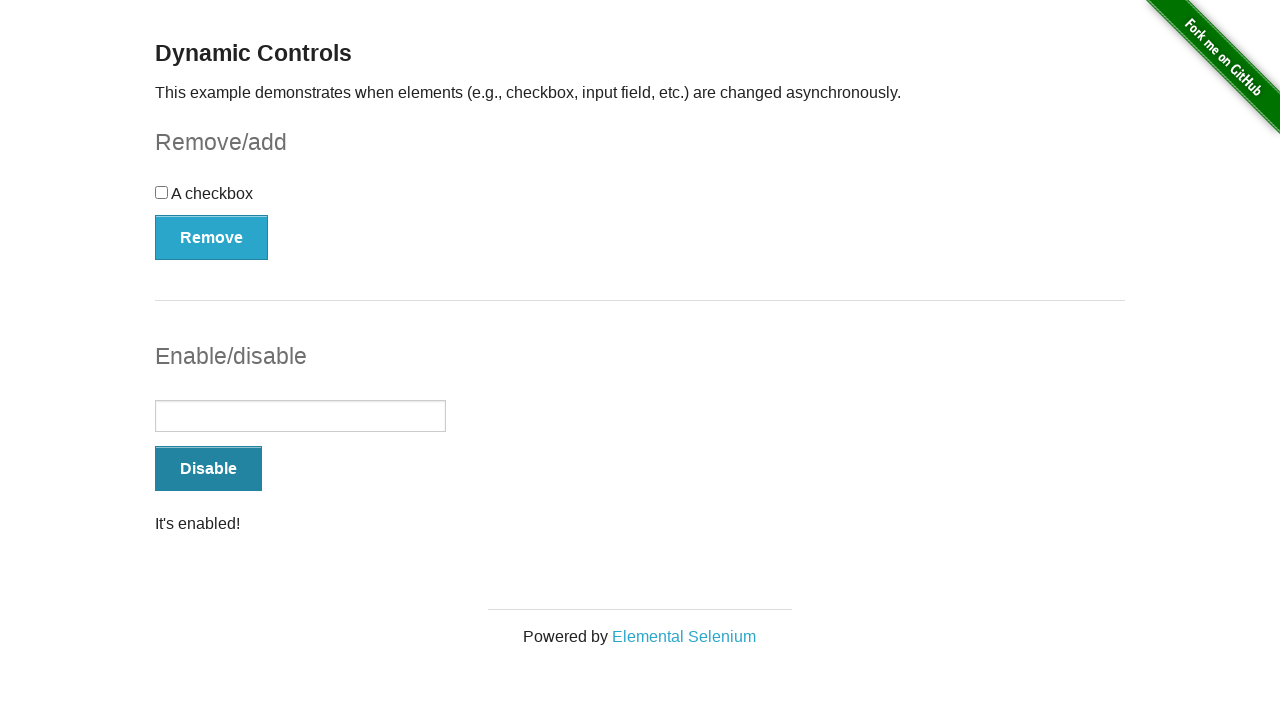

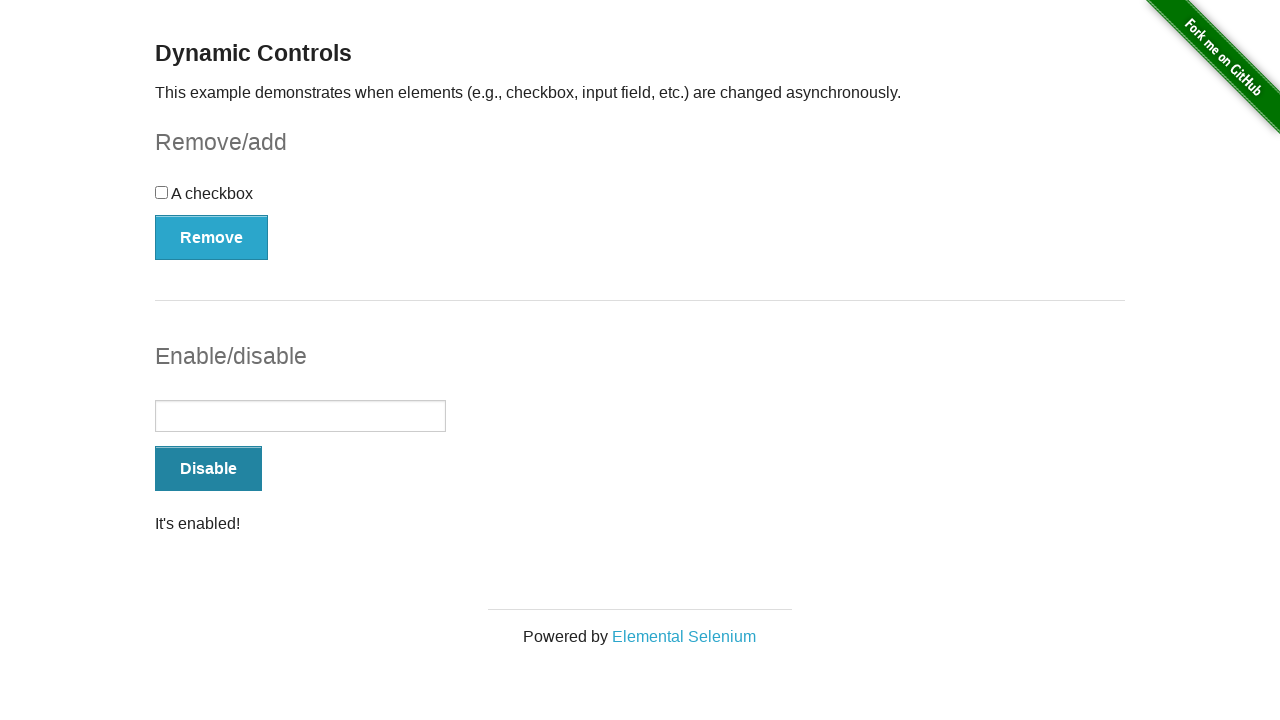